Tests that a todo item is removed when edited to an empty string

Starting URL: https://demo.playwright.dev/todomvc

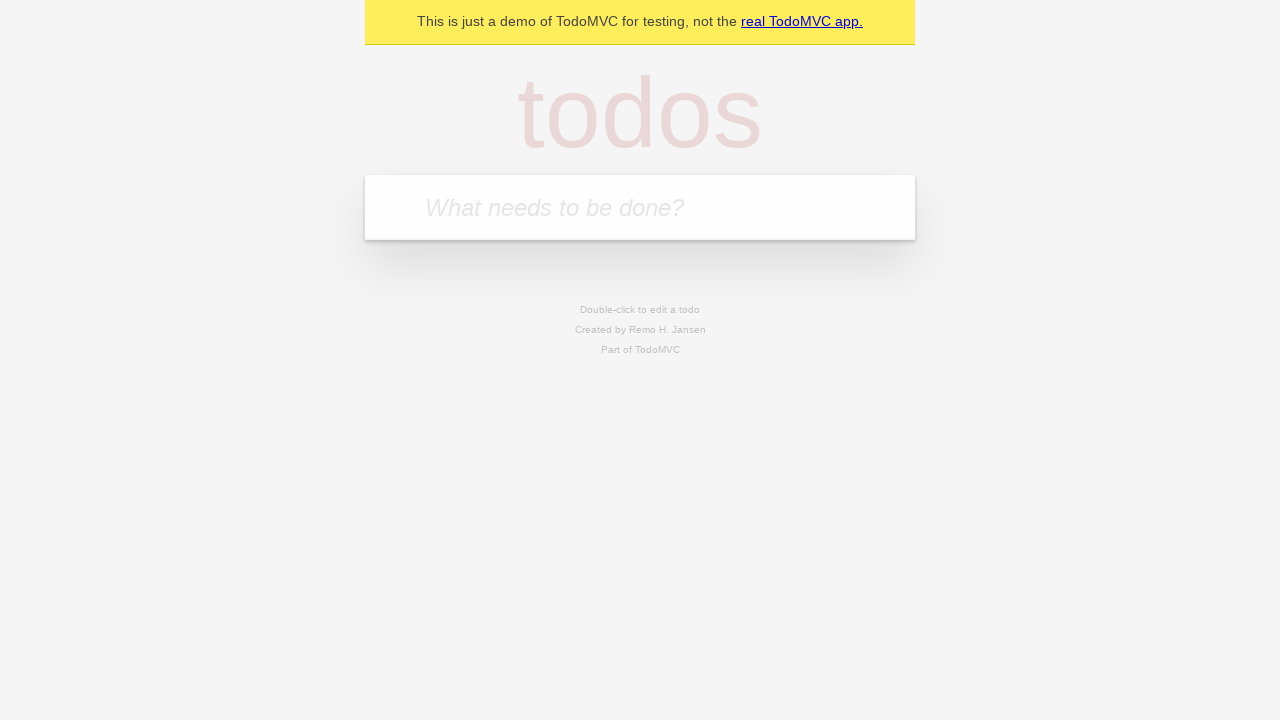

Filled todo input with 'buy some apples' on internal:attr=[placeholder="What needs to be done?"i]
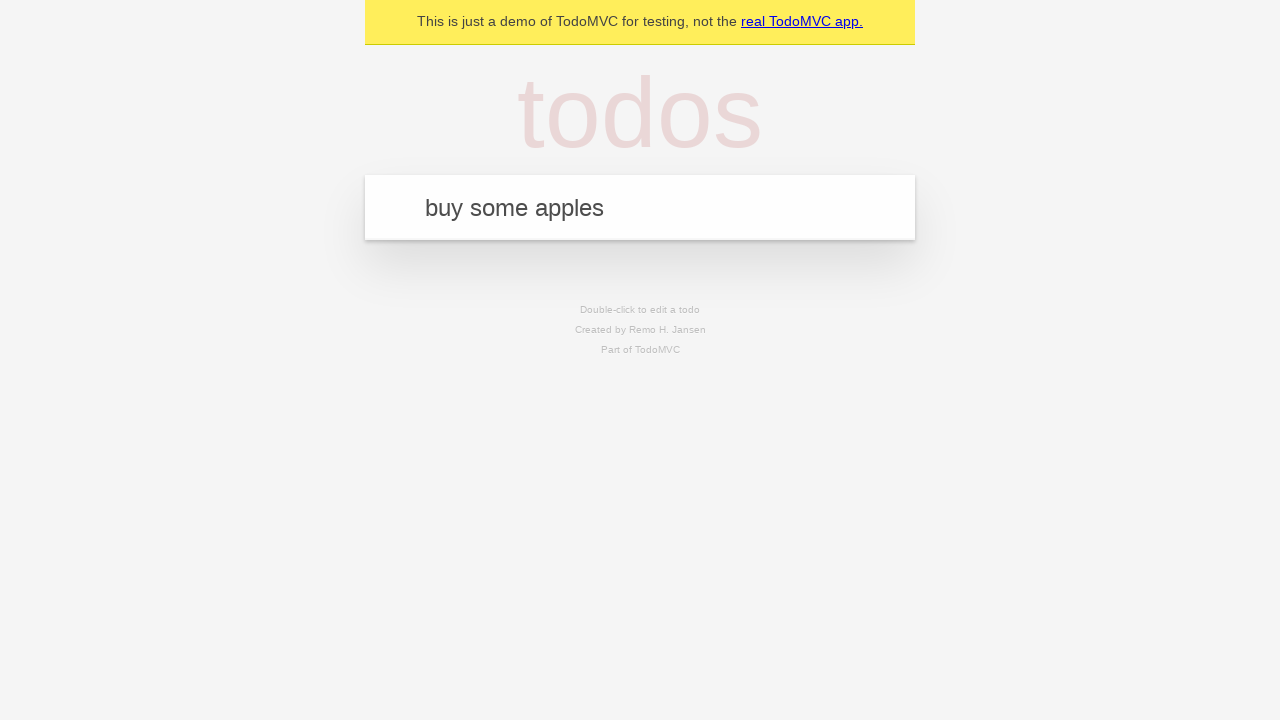

Pressed Enter to create first todo item on internal:attr=[placeholder="What needs to be done?"i]
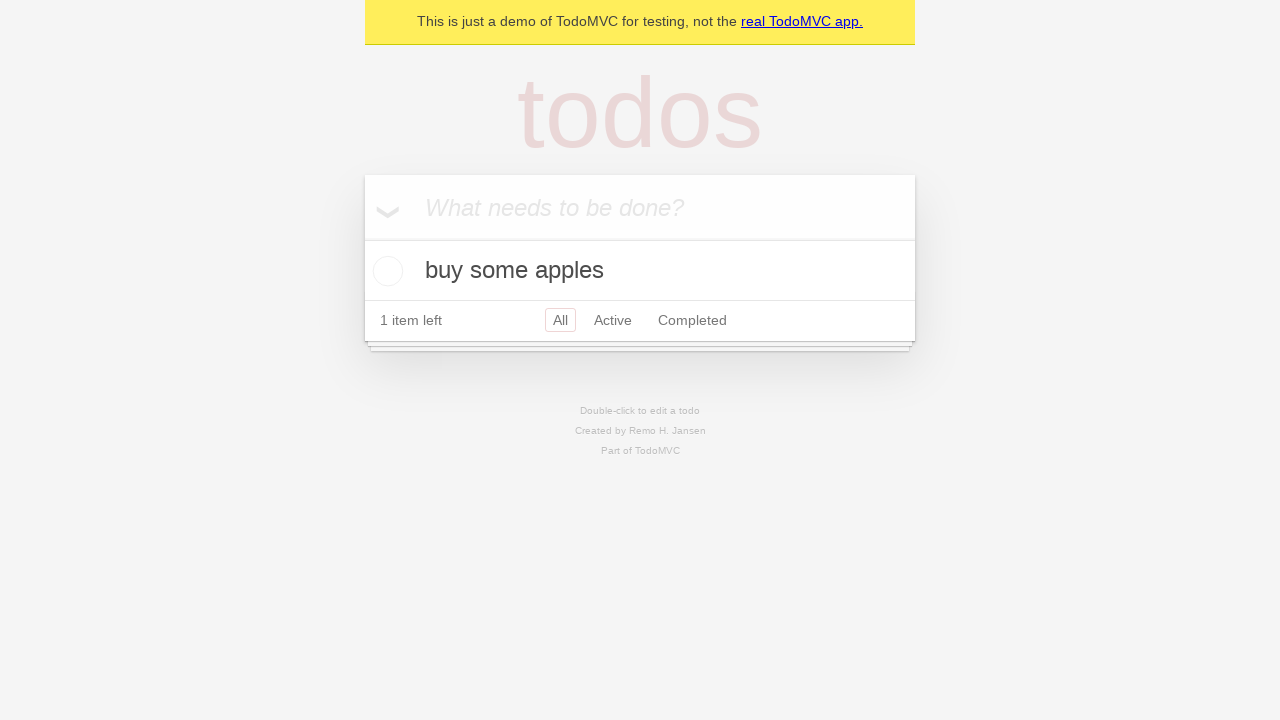

Filled todo input with 'feed the cat' on internal:attr=[placeholder="What needs to be done?"i]
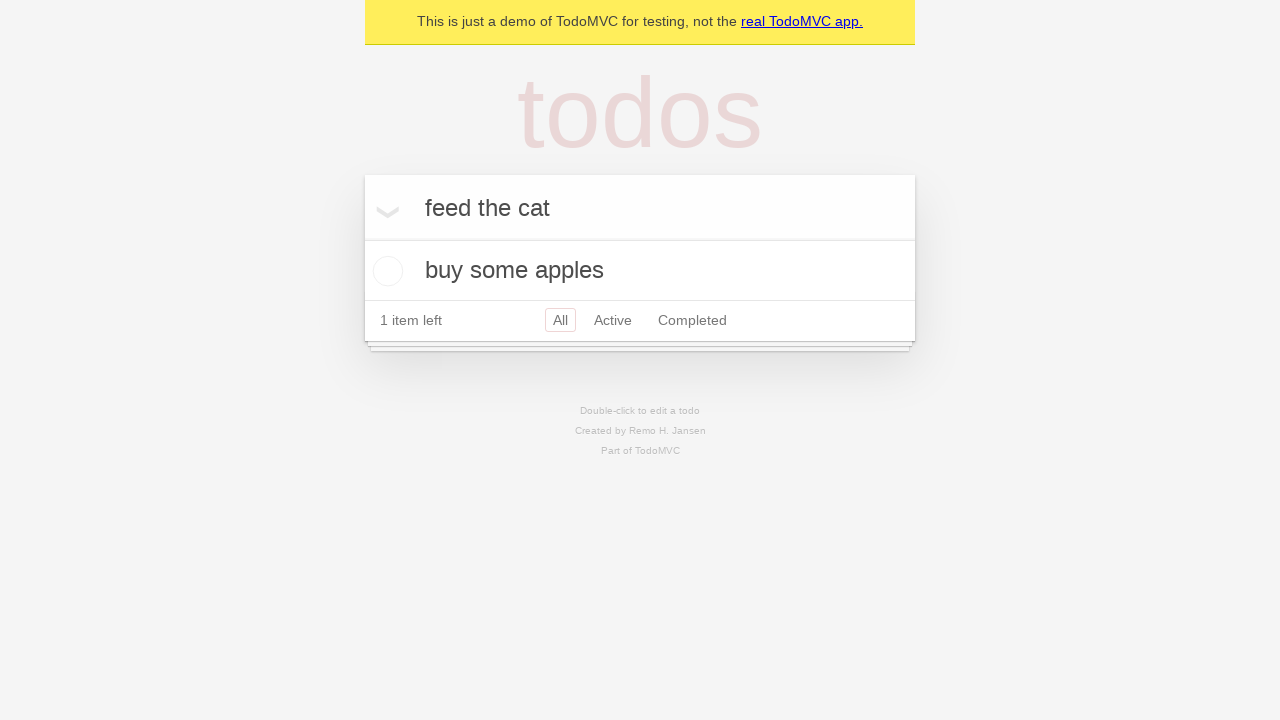

Pressed Enter to create second todo item on internal:attr=[placeholder="What needs to be done?"i]
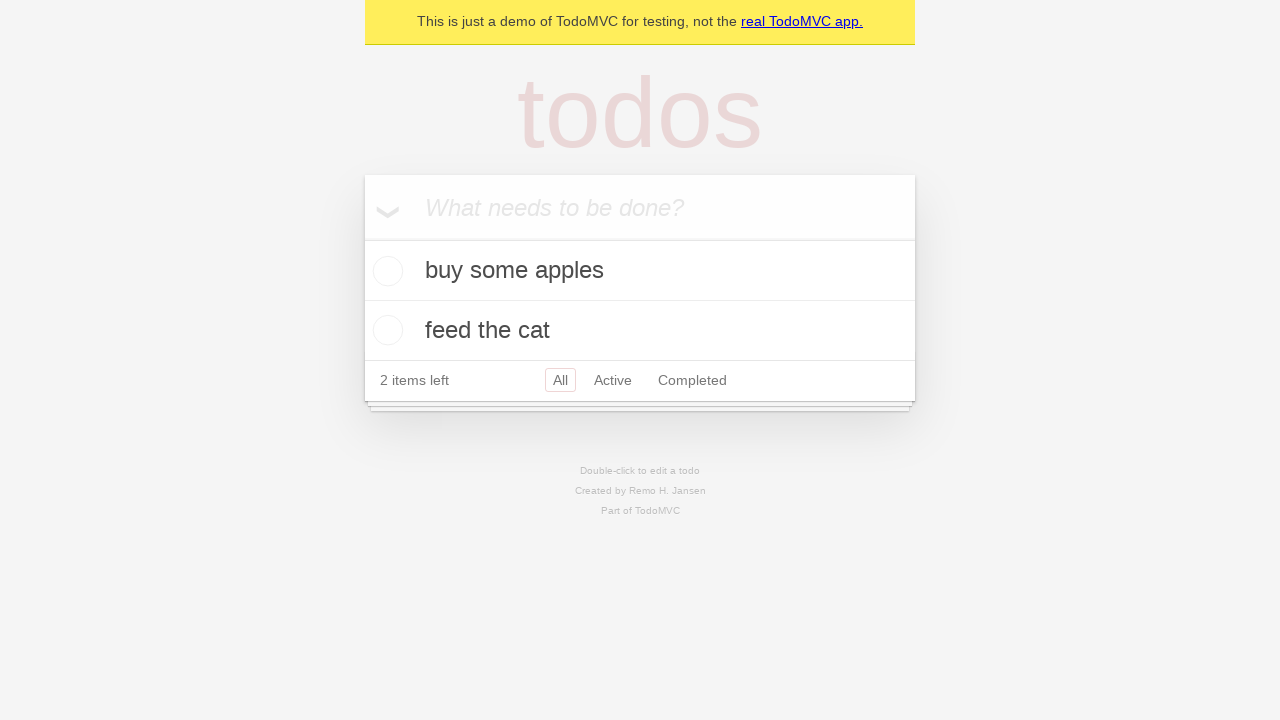

Filled todo input with 'book a doctors appointment' on internal:attr=[placeholder="What needs to be done?"i]
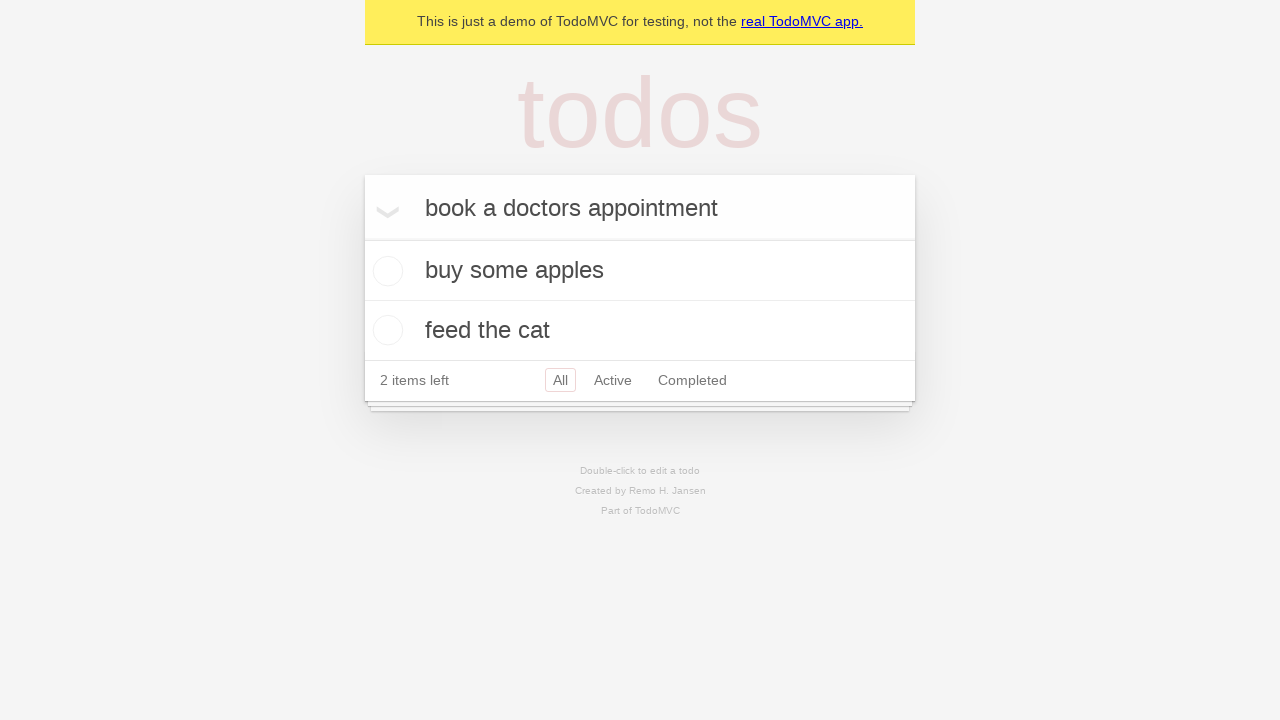

Pressed Enter to create third todo item on internal:attr=[placeholder="What needs to be done?"i]
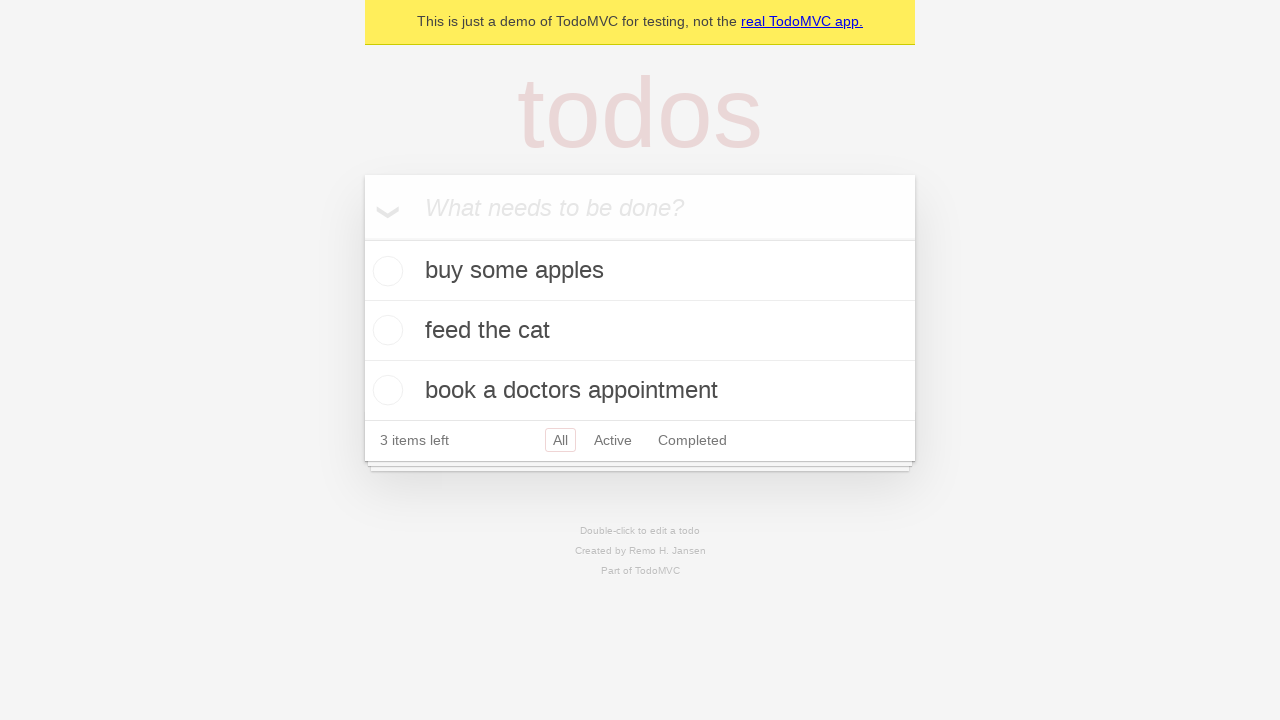

Waited for third todo item to appear
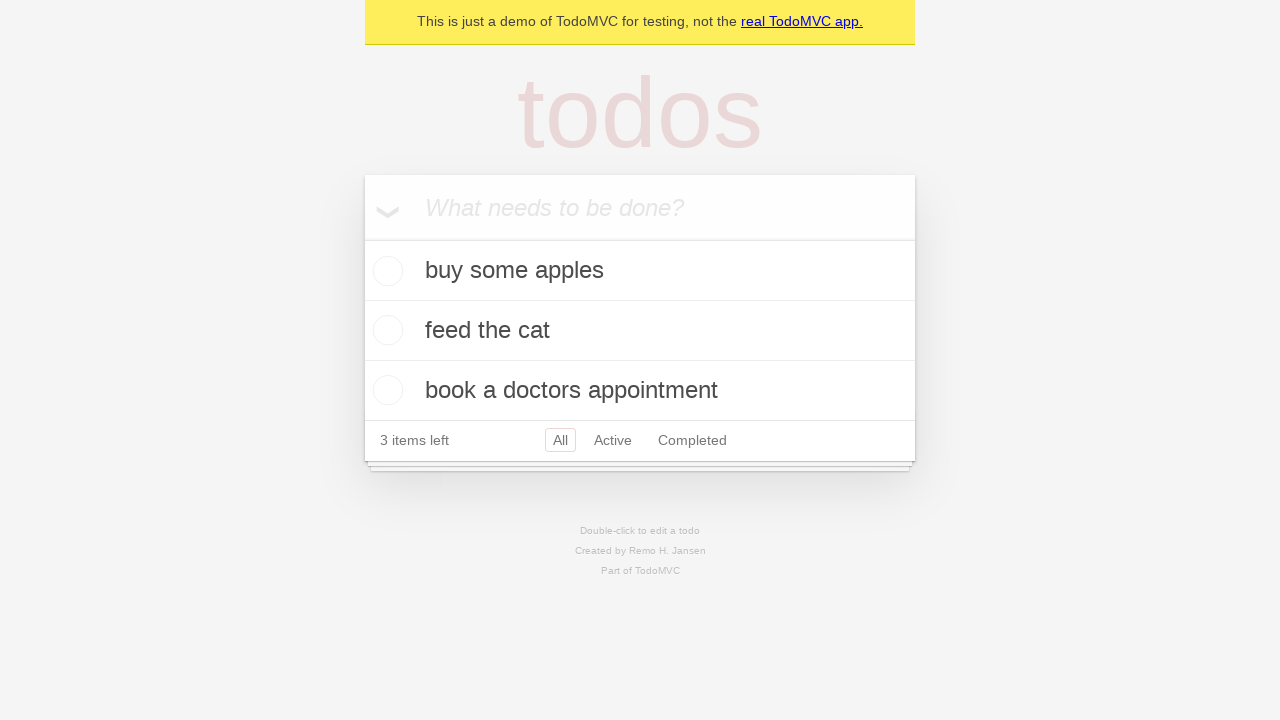

Double-clicked second todo item to enter edit mode at (640, 331) on [data-testid='todo-item'] >> nth=1
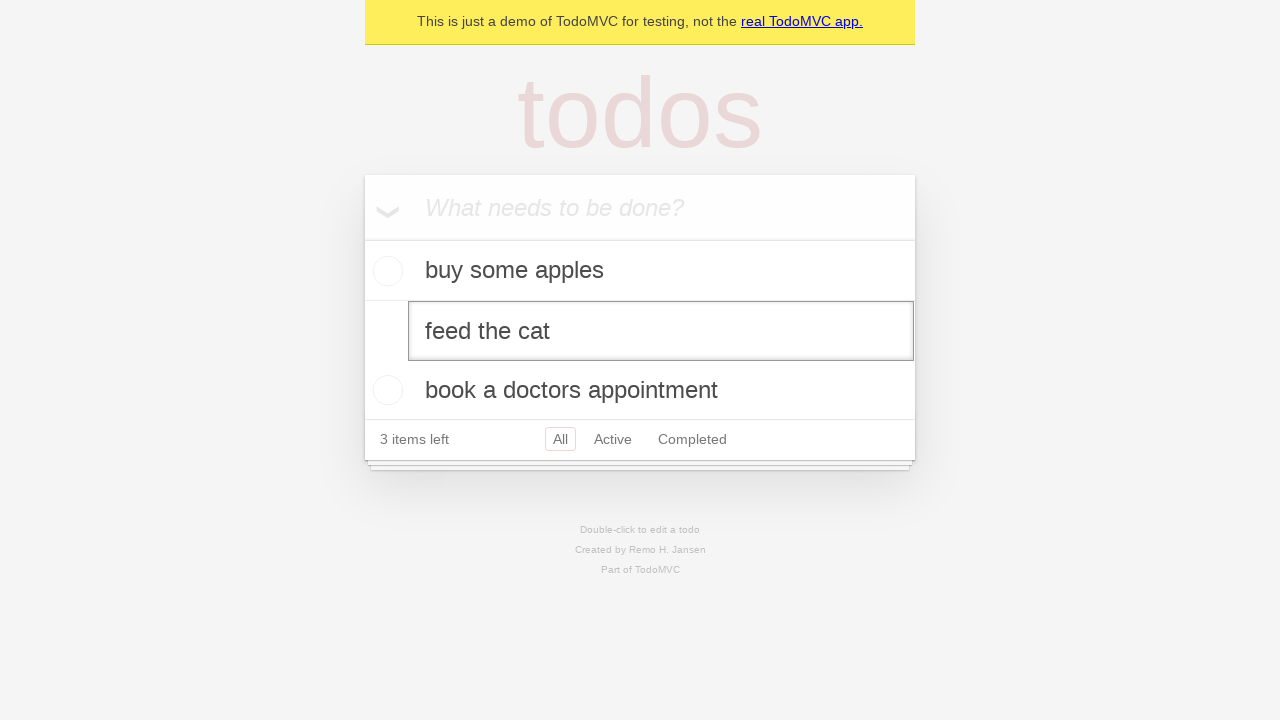

Cleared the text in the edit field on [data-testid='todo-item'] >> nth=1 >> internal:role=textbox[name="Edit"i]
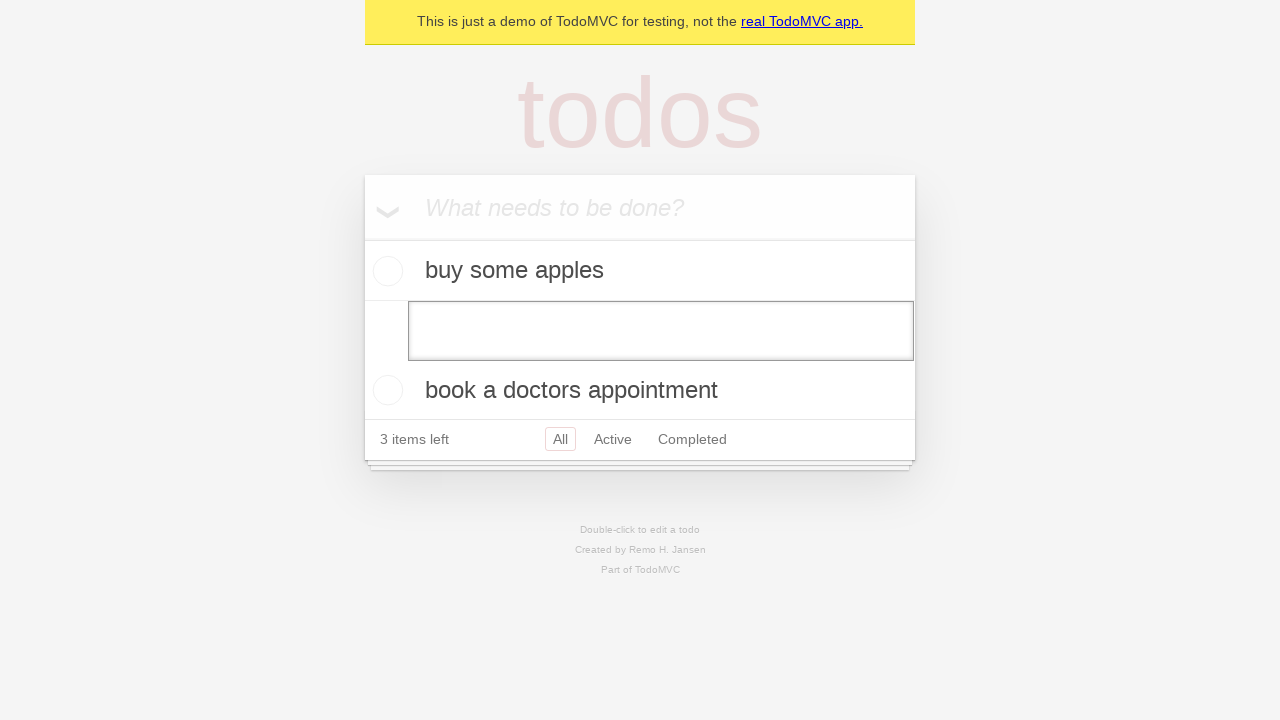

Pressed Enter to confirm empty text entry, which removes the todo item on [data-testid='todo-item'] >> nth=1 >> internal:role=textbox[name="Edit"i]
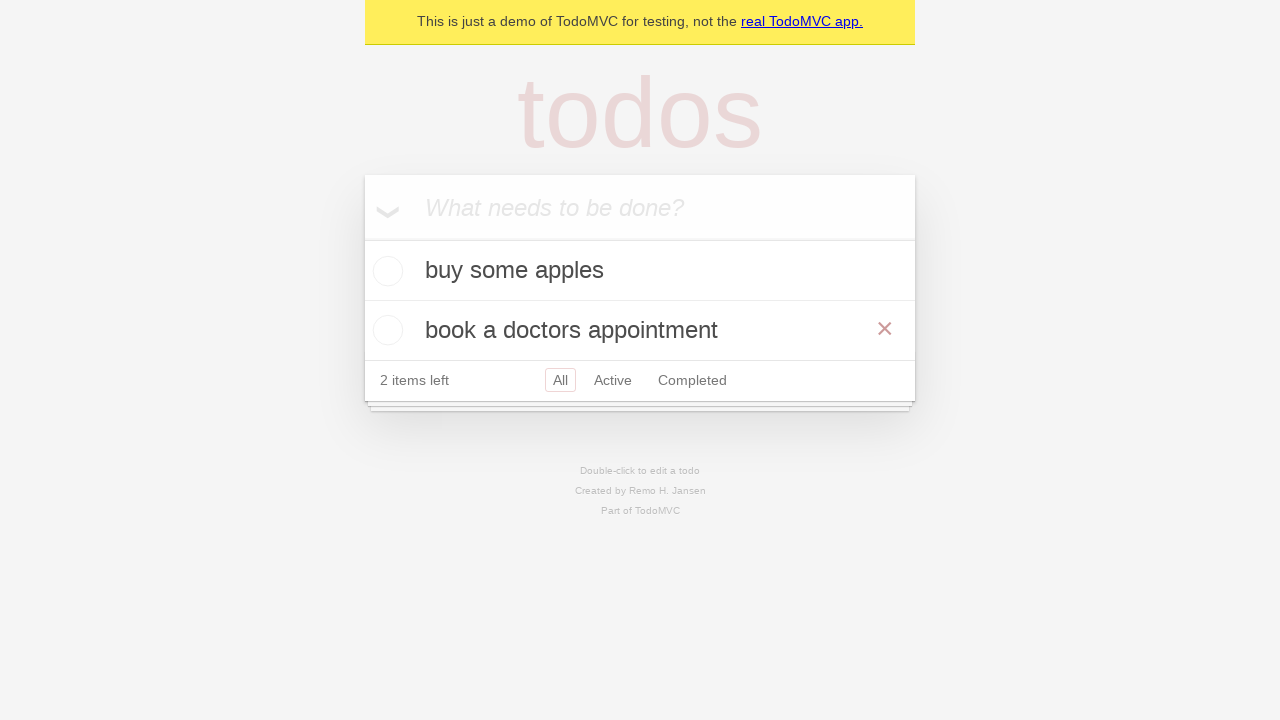

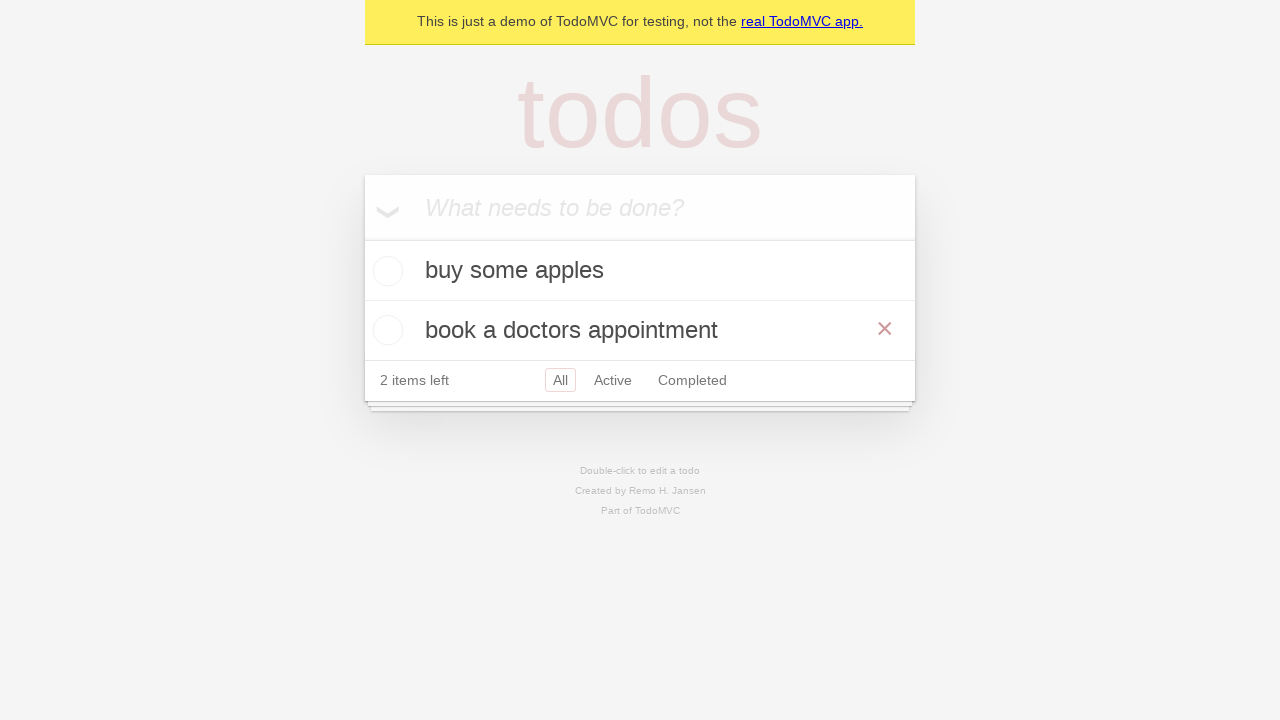